Tests adding specific vegetables (Cucumber, Brocolli, Beetroot) to a shopping cart on an e-commerce practice site by iterating through products and clicking add to cart buttons.

Starting URL: https://rahulshettyacademy.com/seleniumPractise/#/

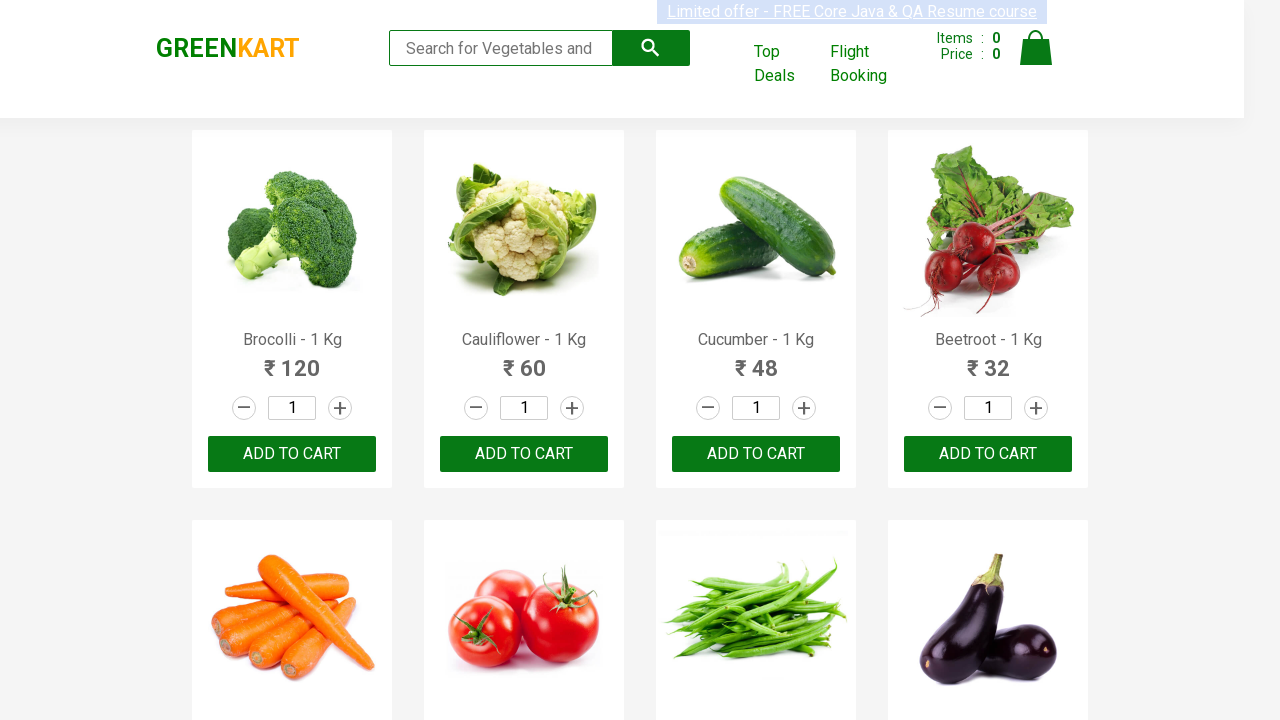

Waited for product names to load on the page
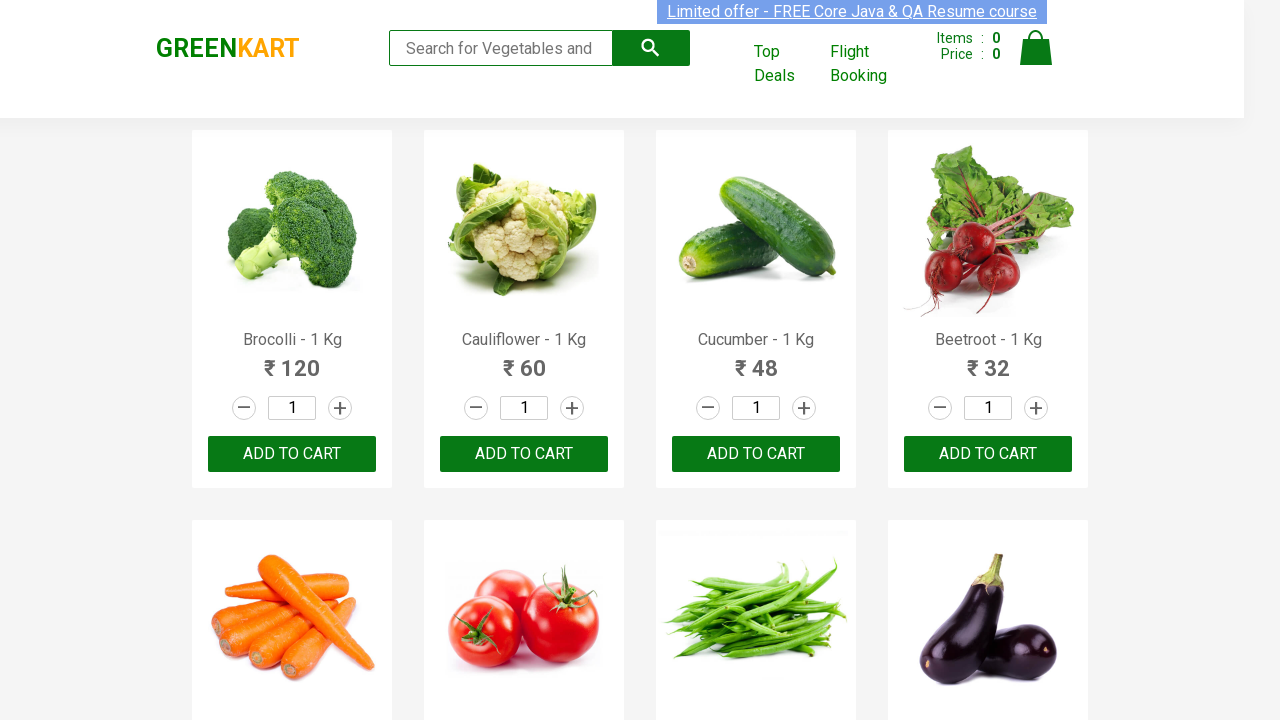

Retrieved all product name elements from the page
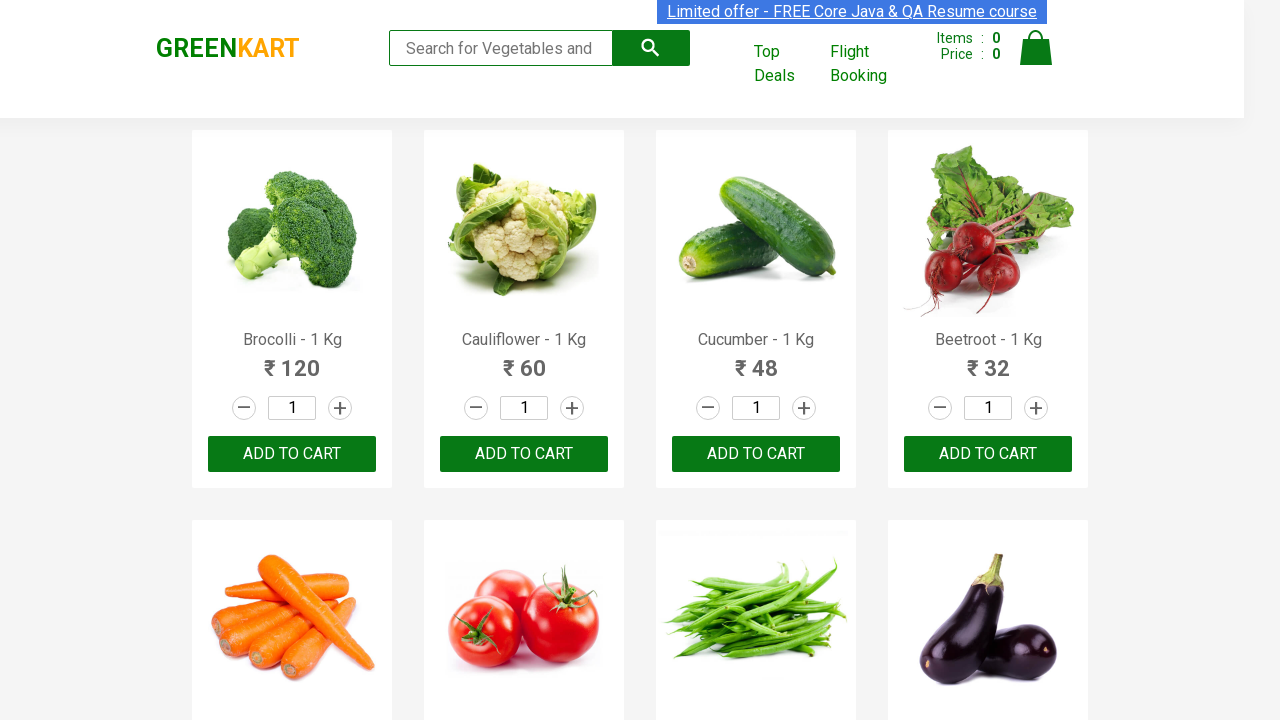

Clicked 'Add to cart' button for Brocolli
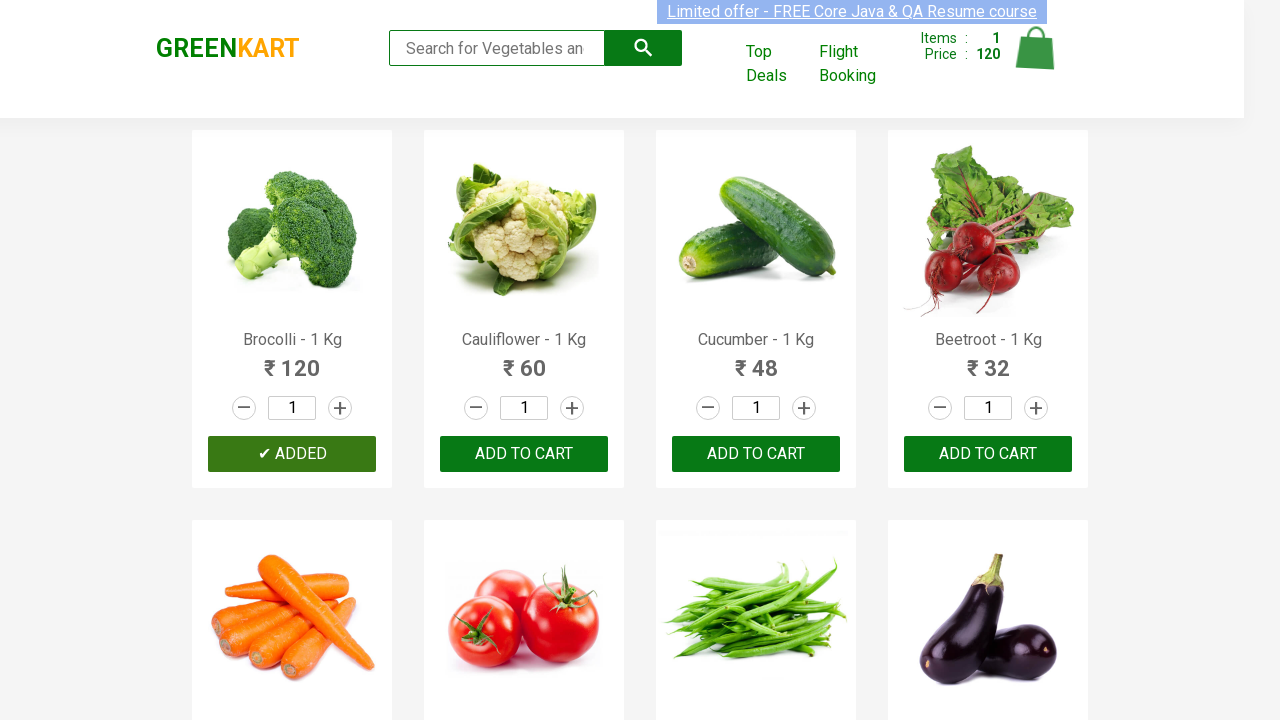

Clicked 'Add to cart' button for Cucumber
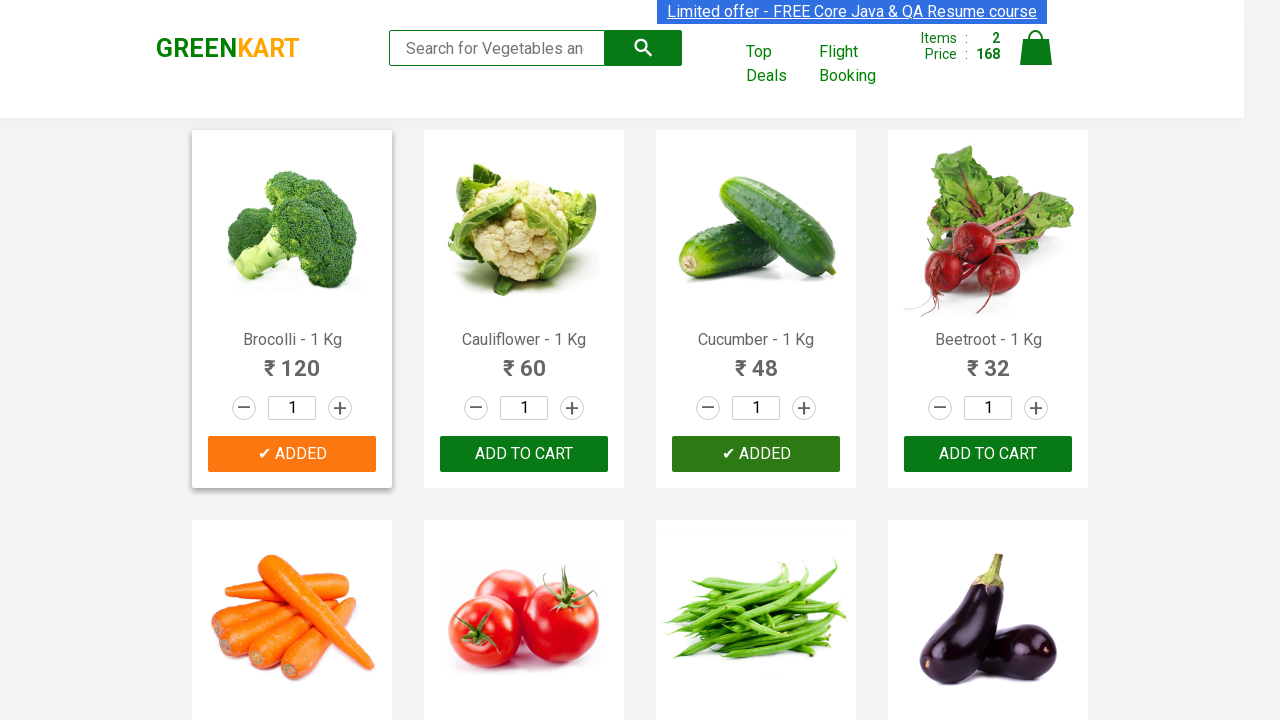

Clicked 'Add to cart' button for Beetroot
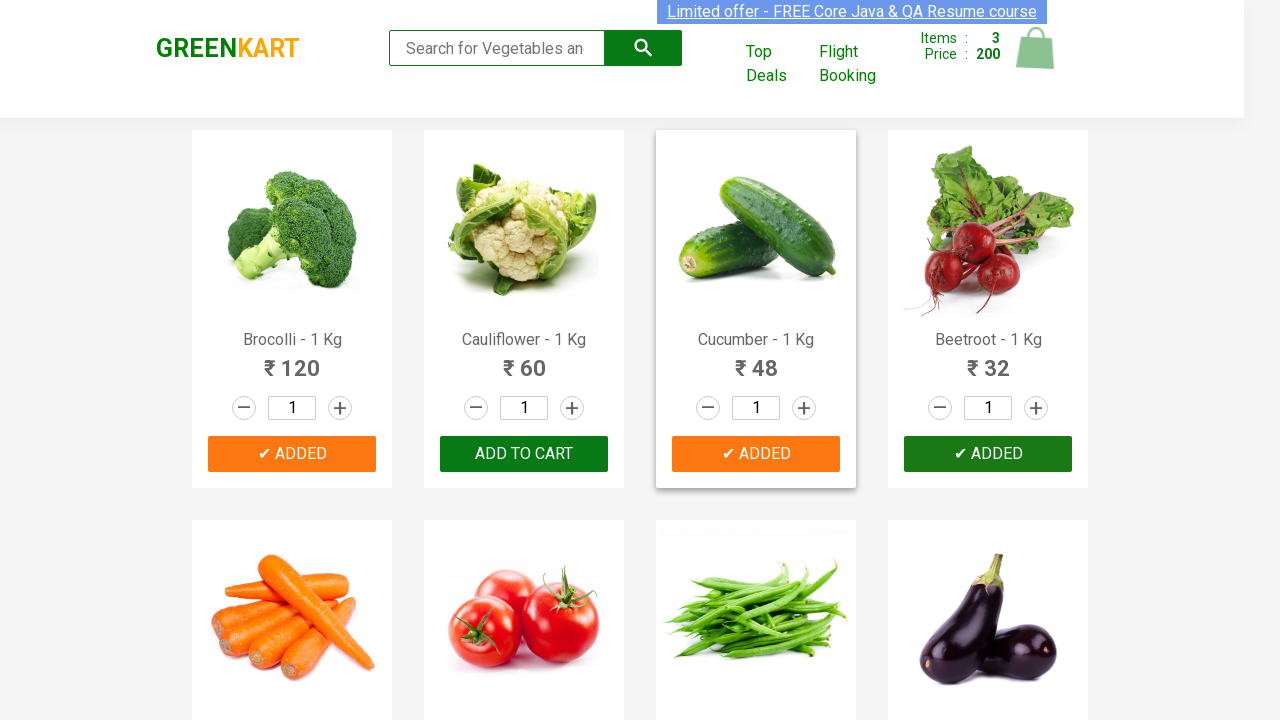

Successfully added 3 items (Cucumber, Brocolli, Beetroot) to shopping cart
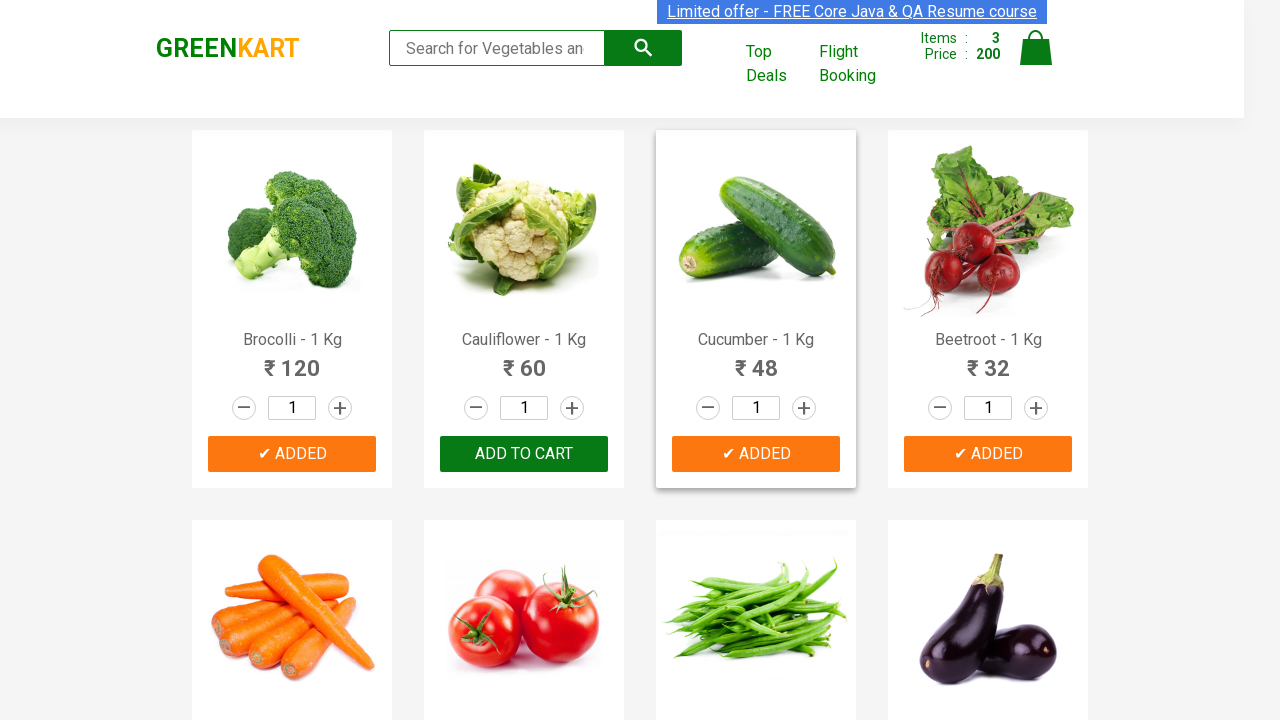

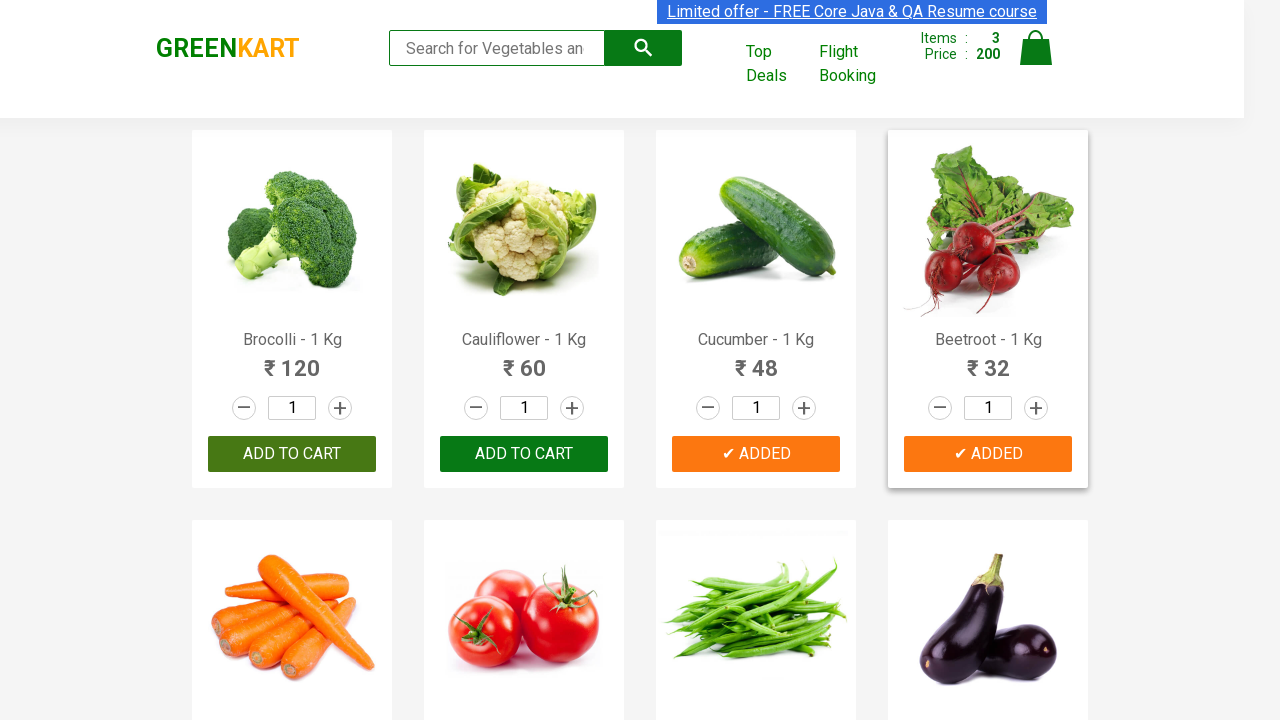